Tests browser window manipulation (maximize, minimize, fullscreen, and repositioning) and verifies that an element can be located after each window state change.

Starting URL: https://opensource-demo.orangehrmlive.com/web/index.php/auth/login

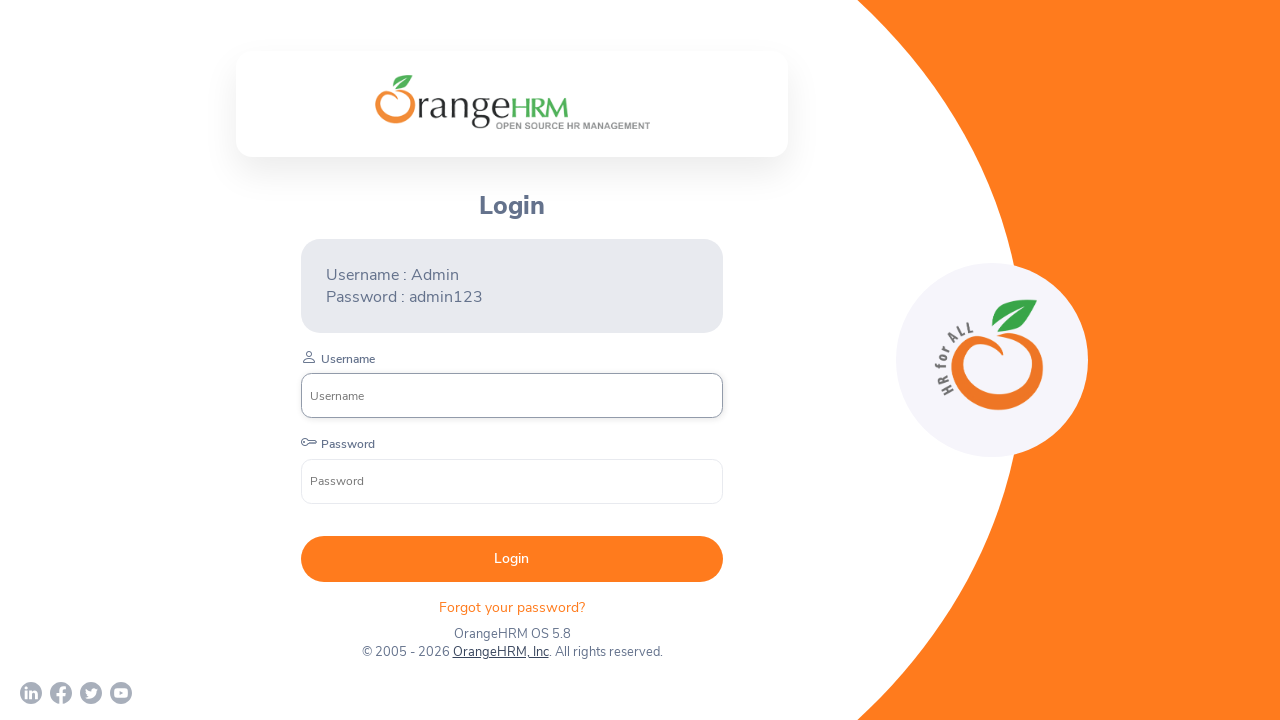

Waited for company branding logo to be visible
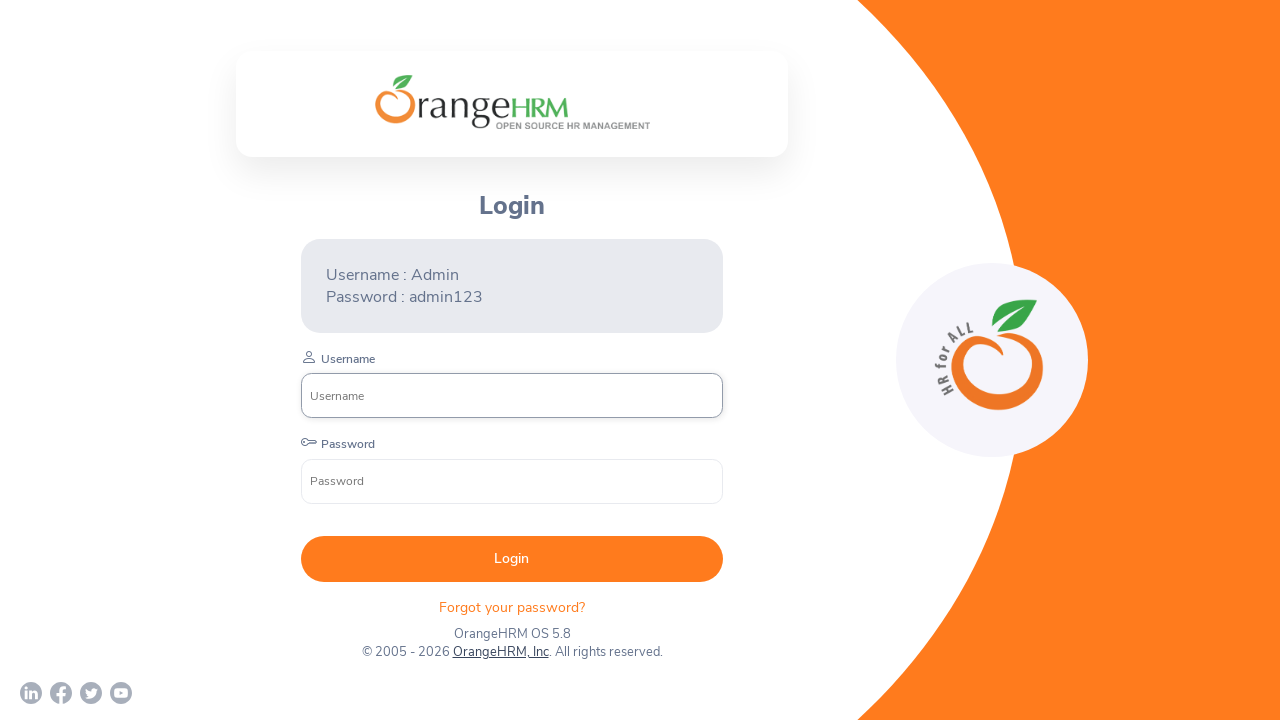

Retrieved logo bounding box before window maximization
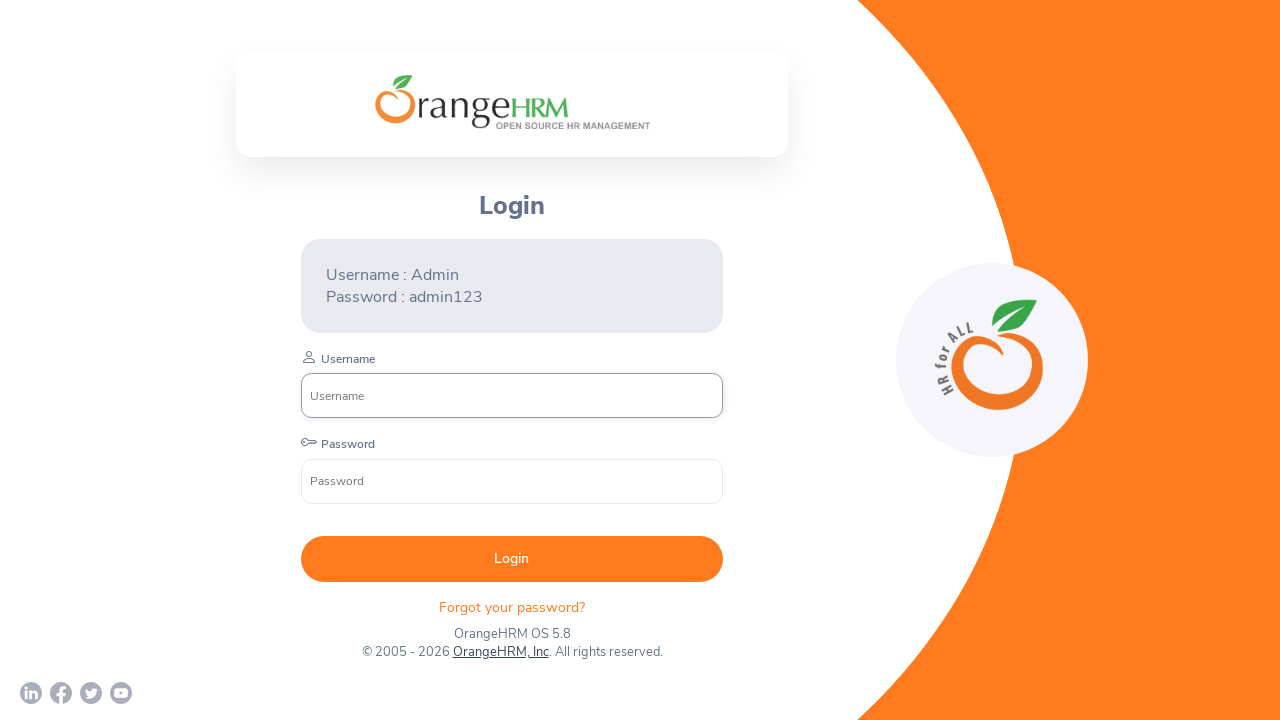

Maximized window to 1920x1080 and verified logo position
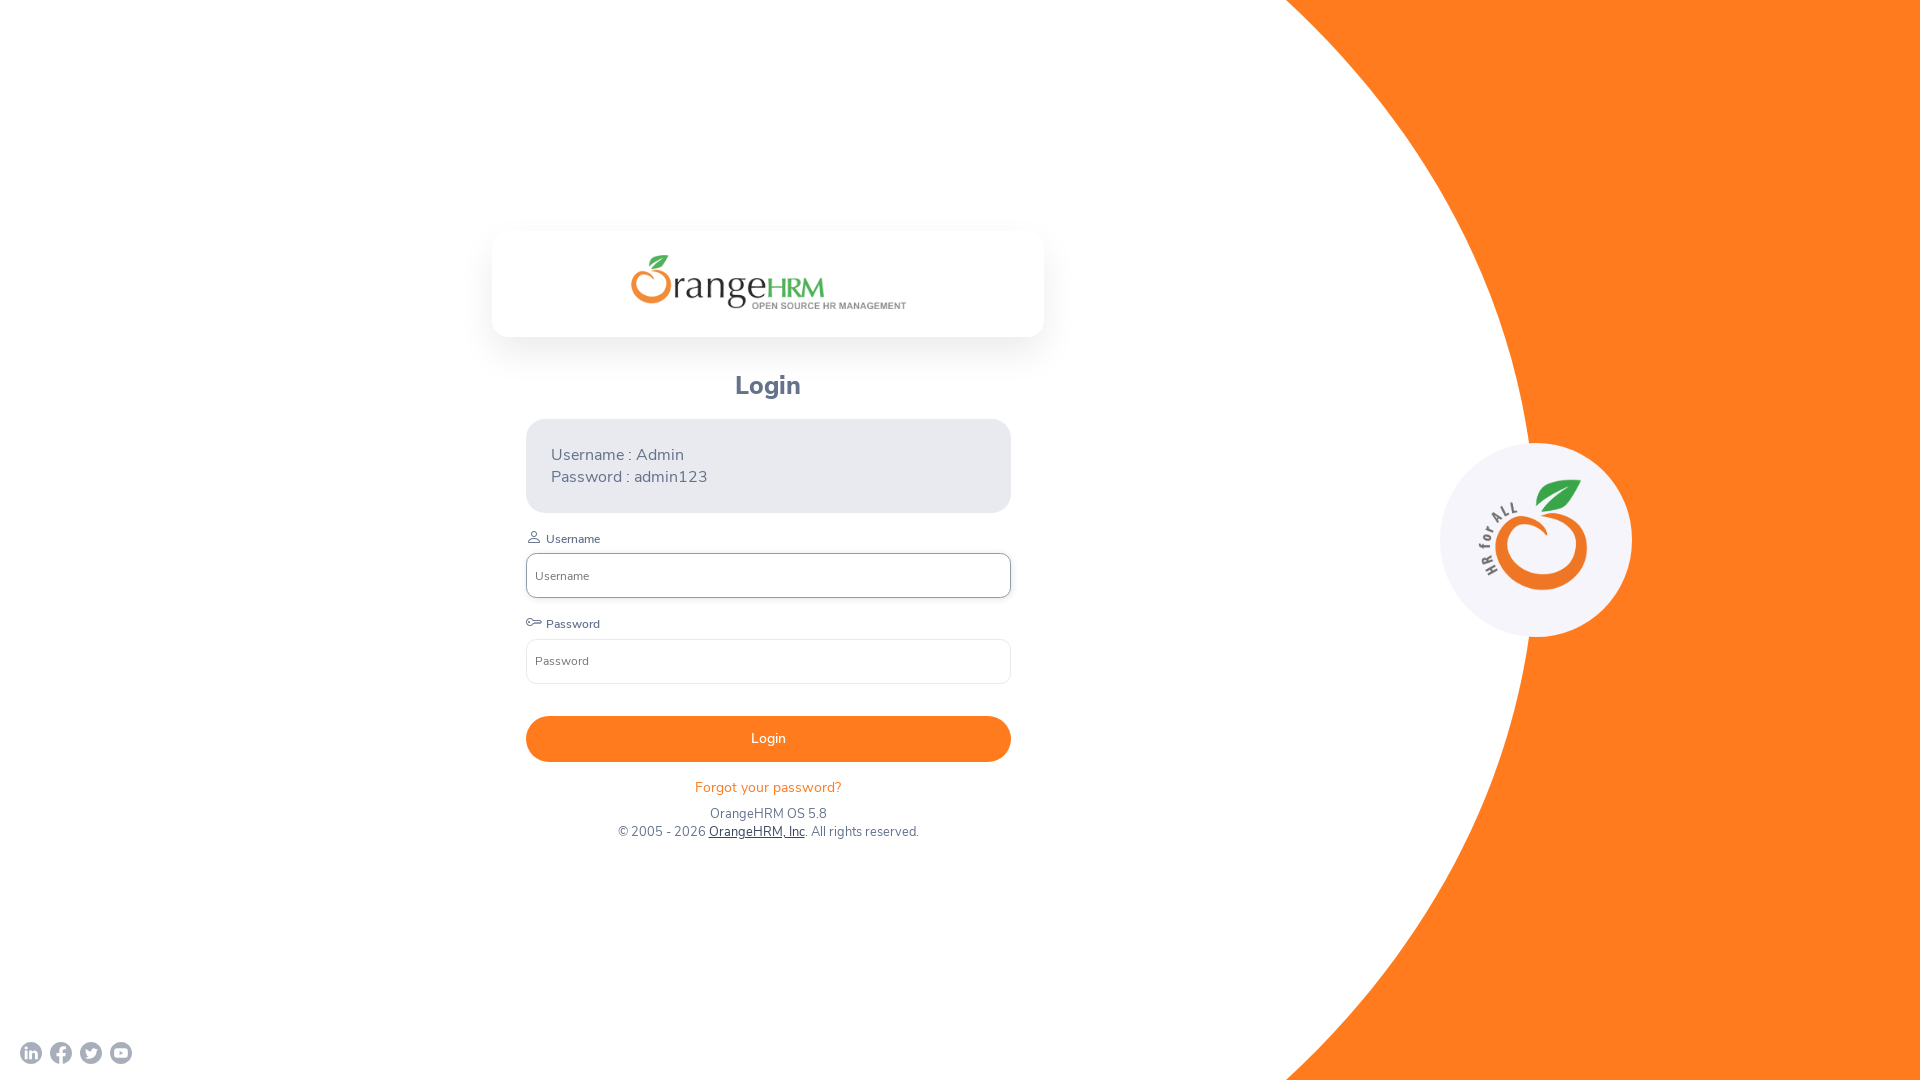

Resized window to 800x600 (minimized state simulation) and verified logo position
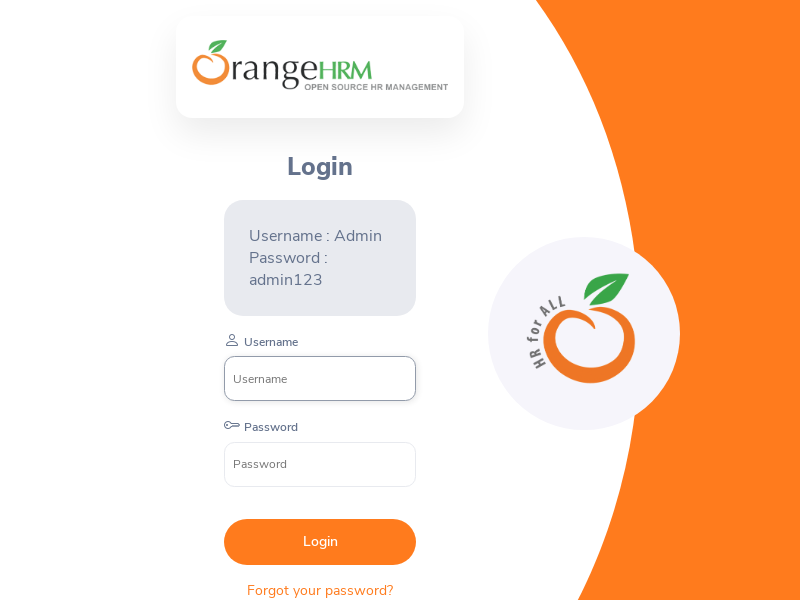

Resized window to 1920x1080 (fullscreen state simulation) and verified logo position
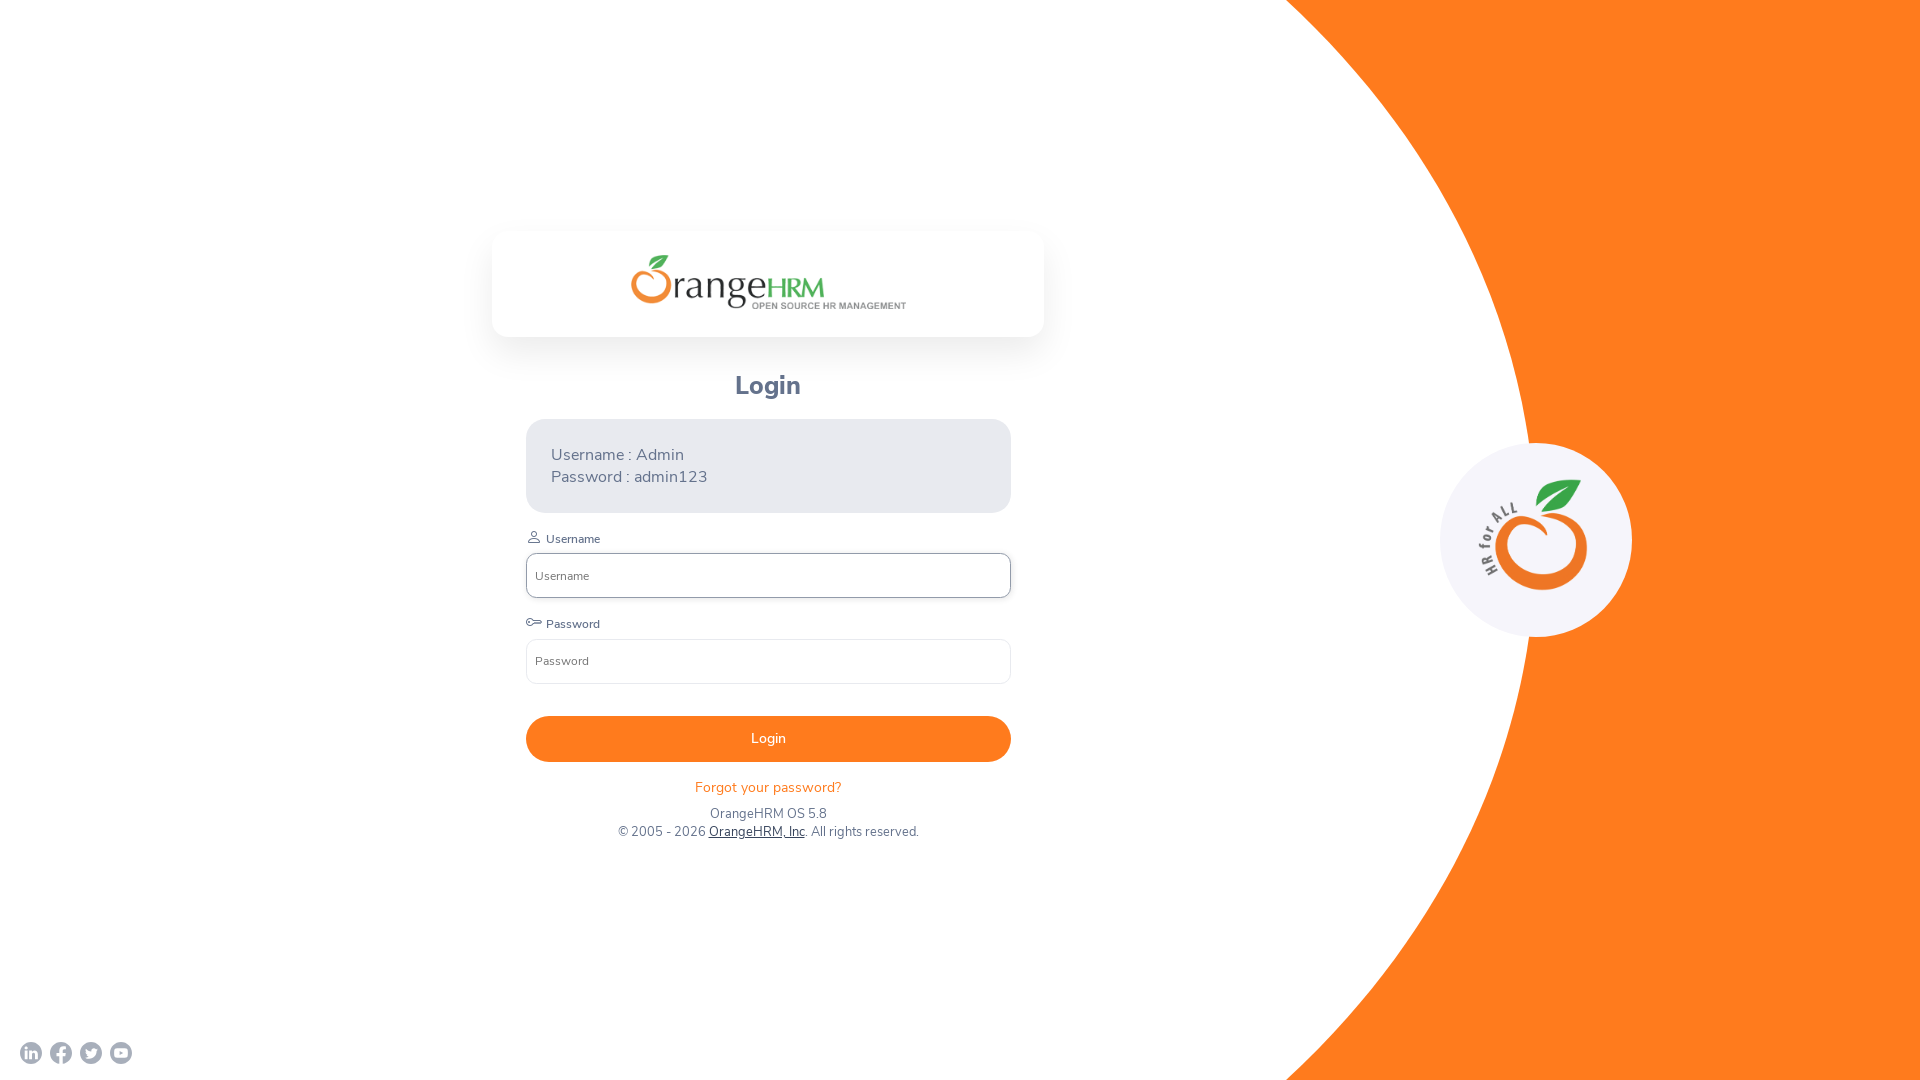

Resized window to 1024x768 (custom viewport) and verified logo position
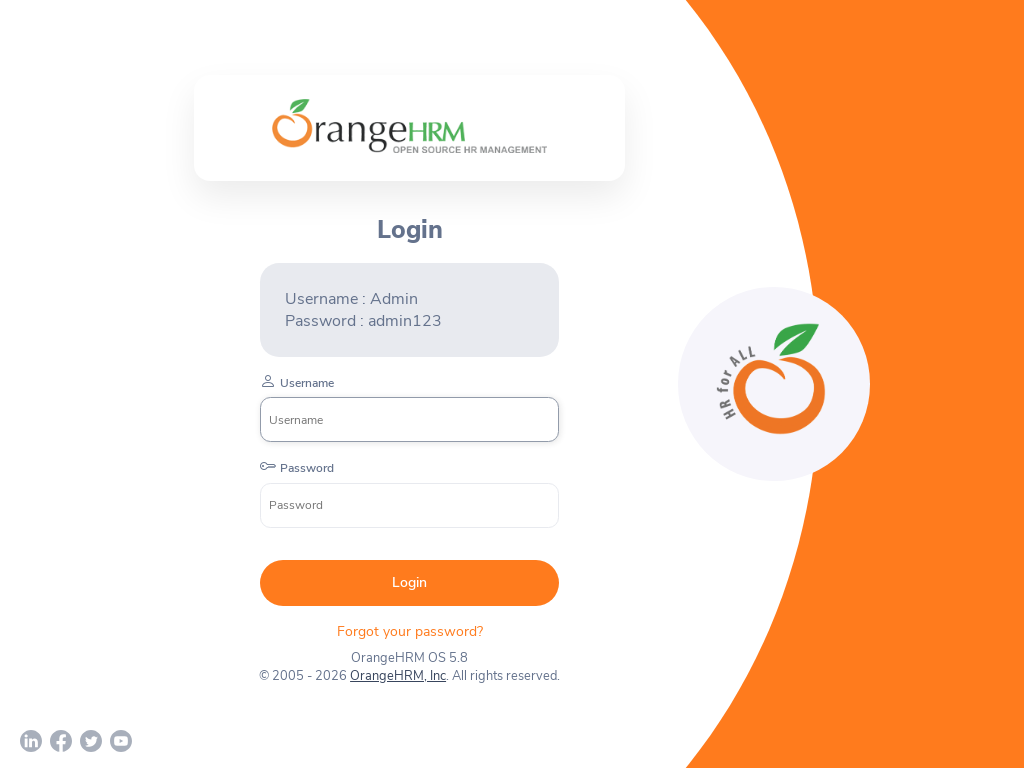

Resized window to 1280x720 (custom viewport) and verified logo position
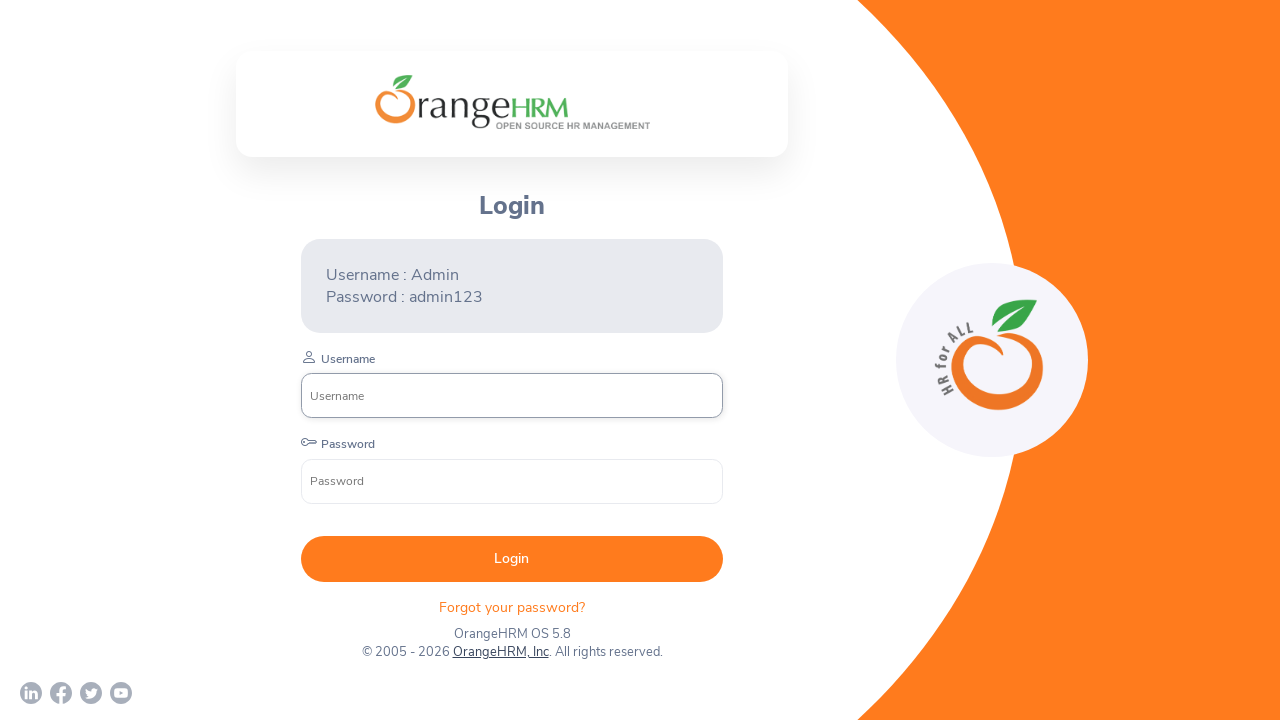

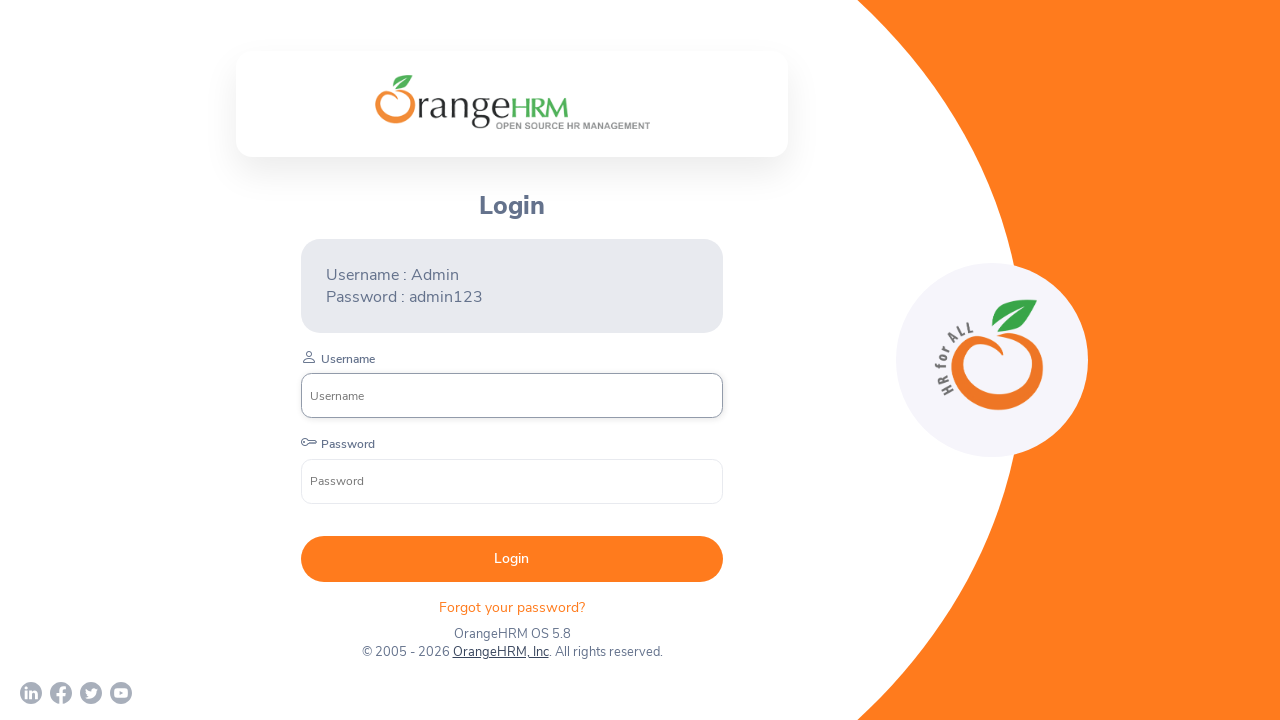